Tests the Python.org search functionality by entering "pycon" as a search query and verifying results are found

Starting URL: https://www.python.org

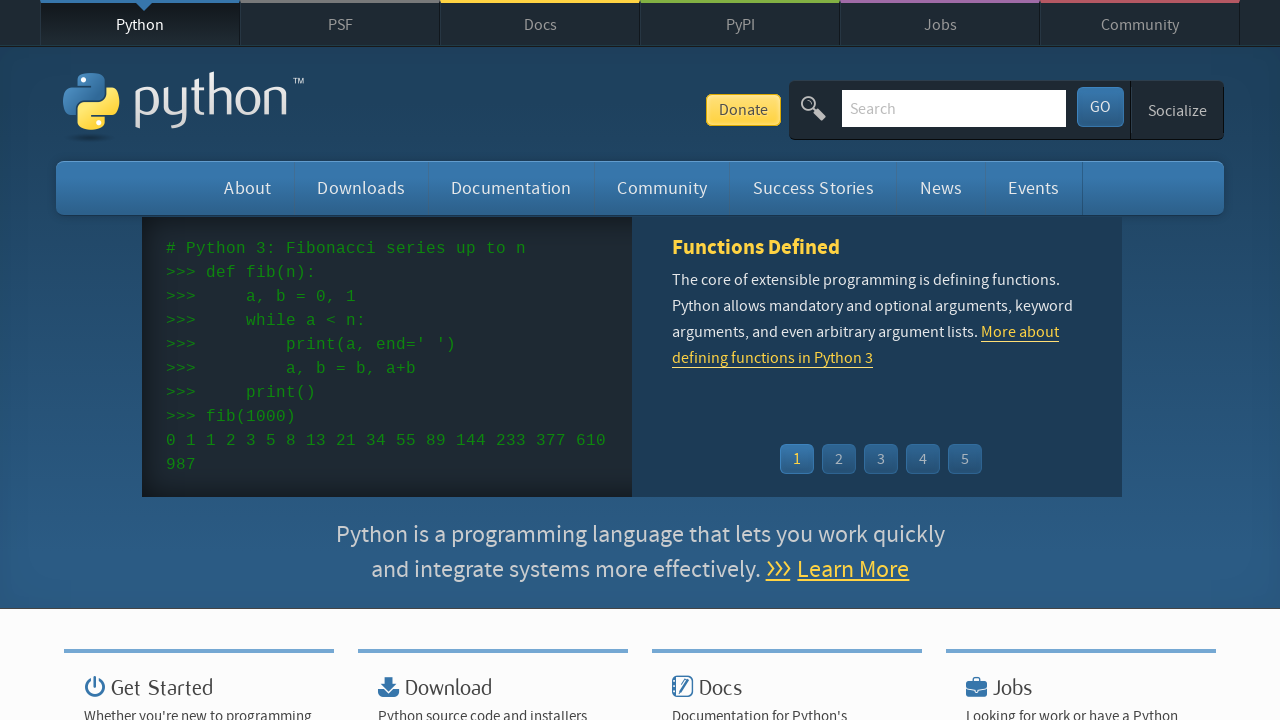

Filled search box with 'pycon' query on input[name='q']
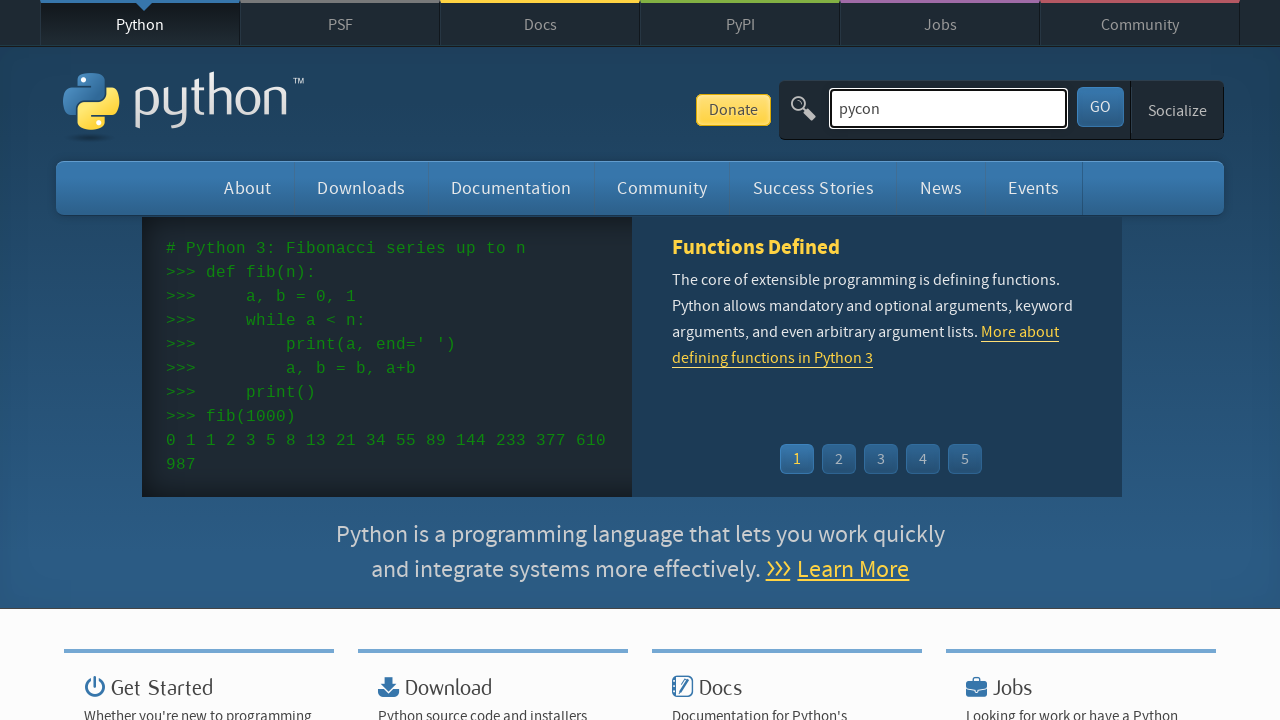

Pressed Enter to submit search query on input[name='q']
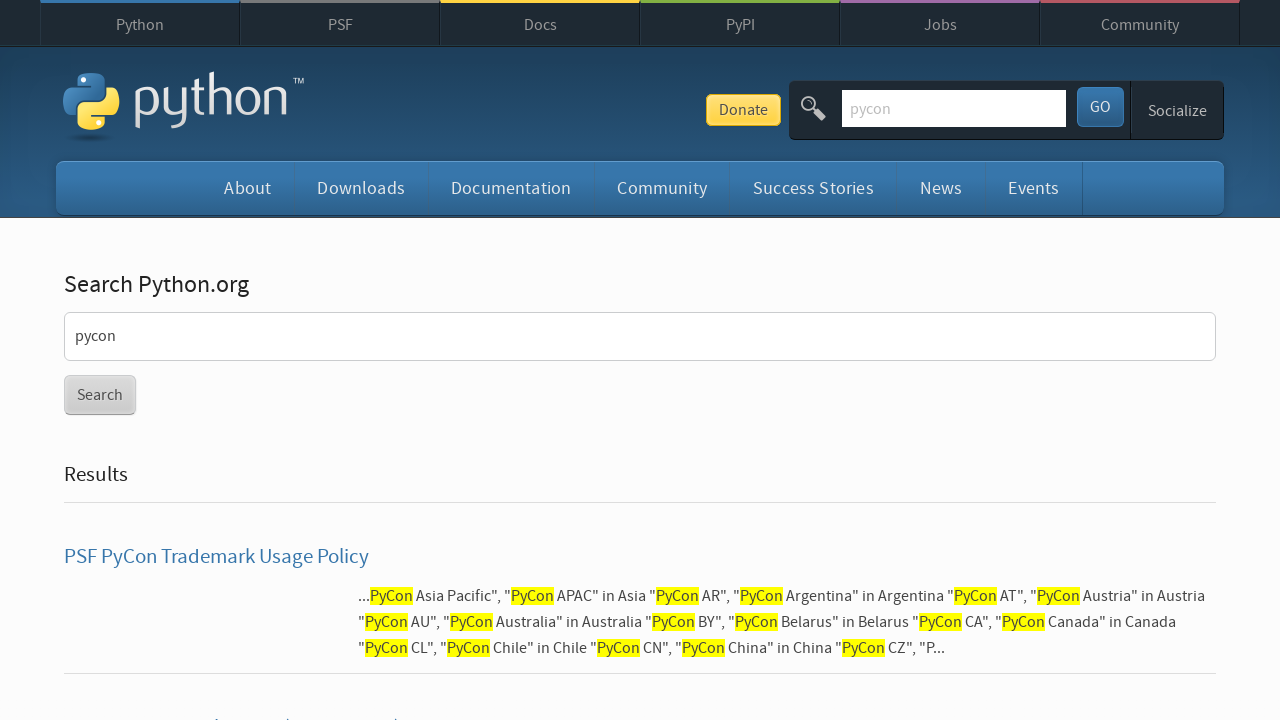

Search results loaded and network idle
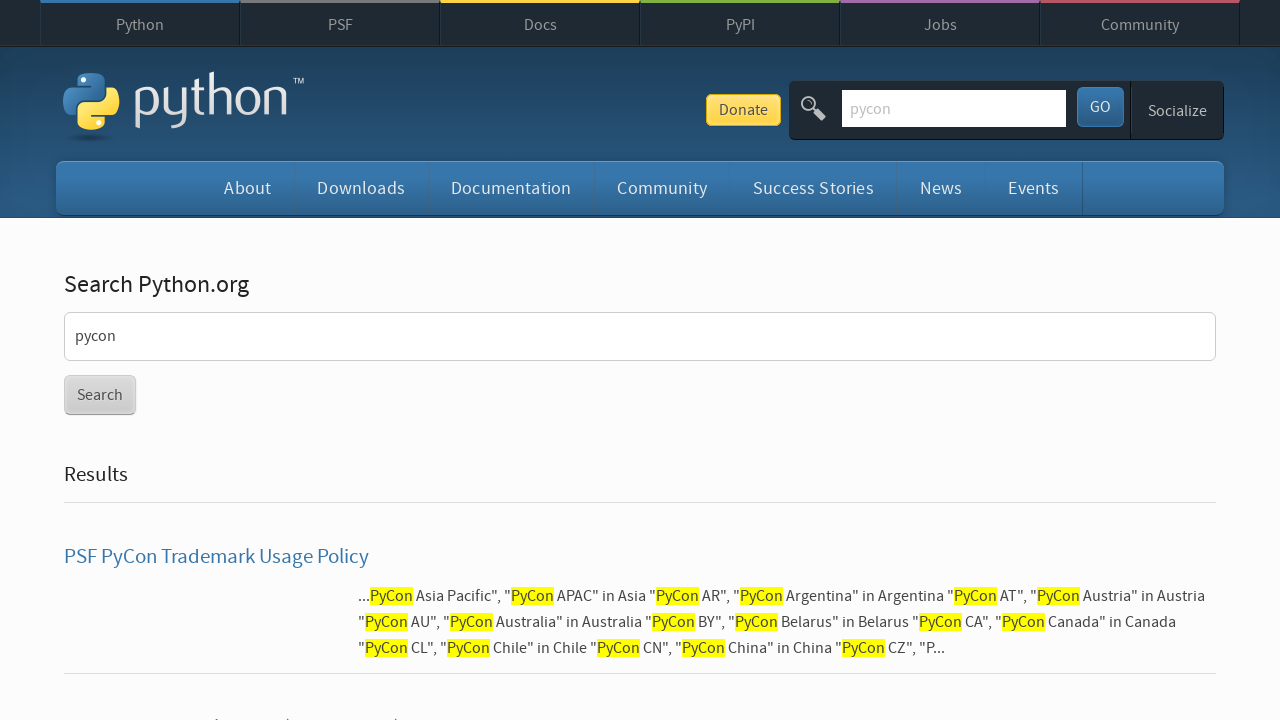

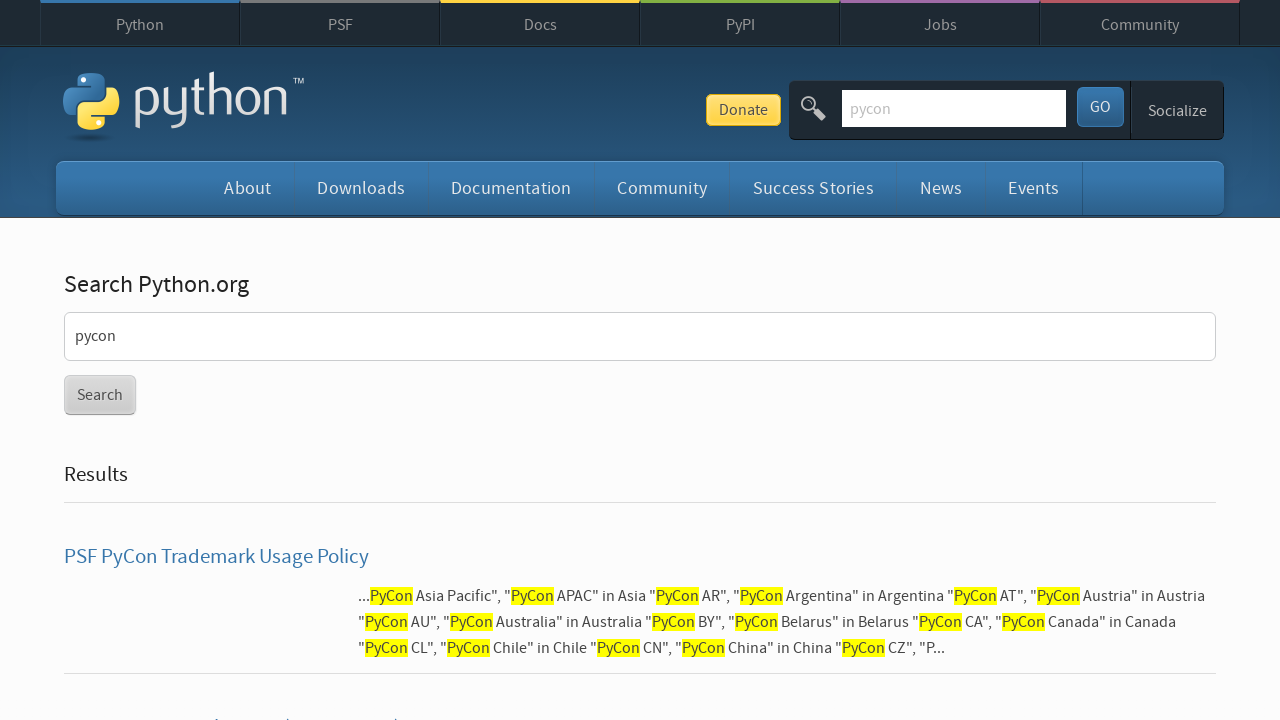